Navigates to an API documentation site and clicks through navigation links for Authentication and Element sections

Starting URL: http://api.desk-net.com/

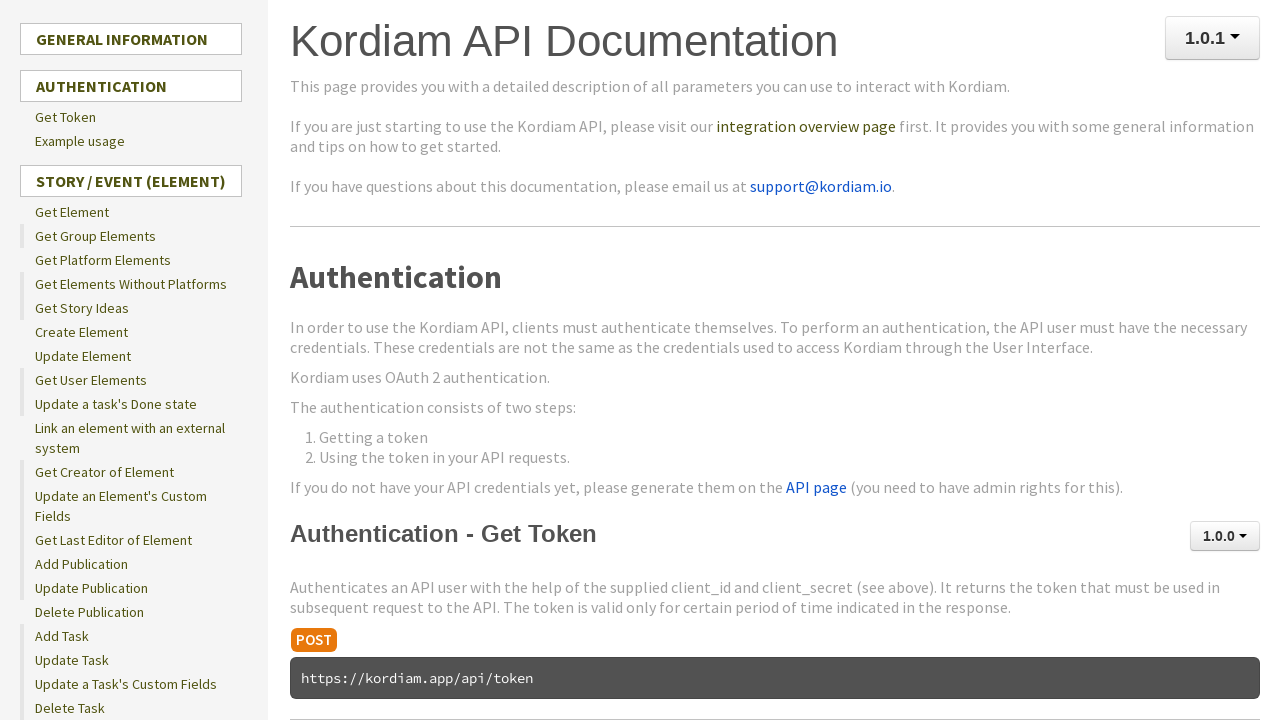

Navigated to API documentation site at http://api.desk-net.com/
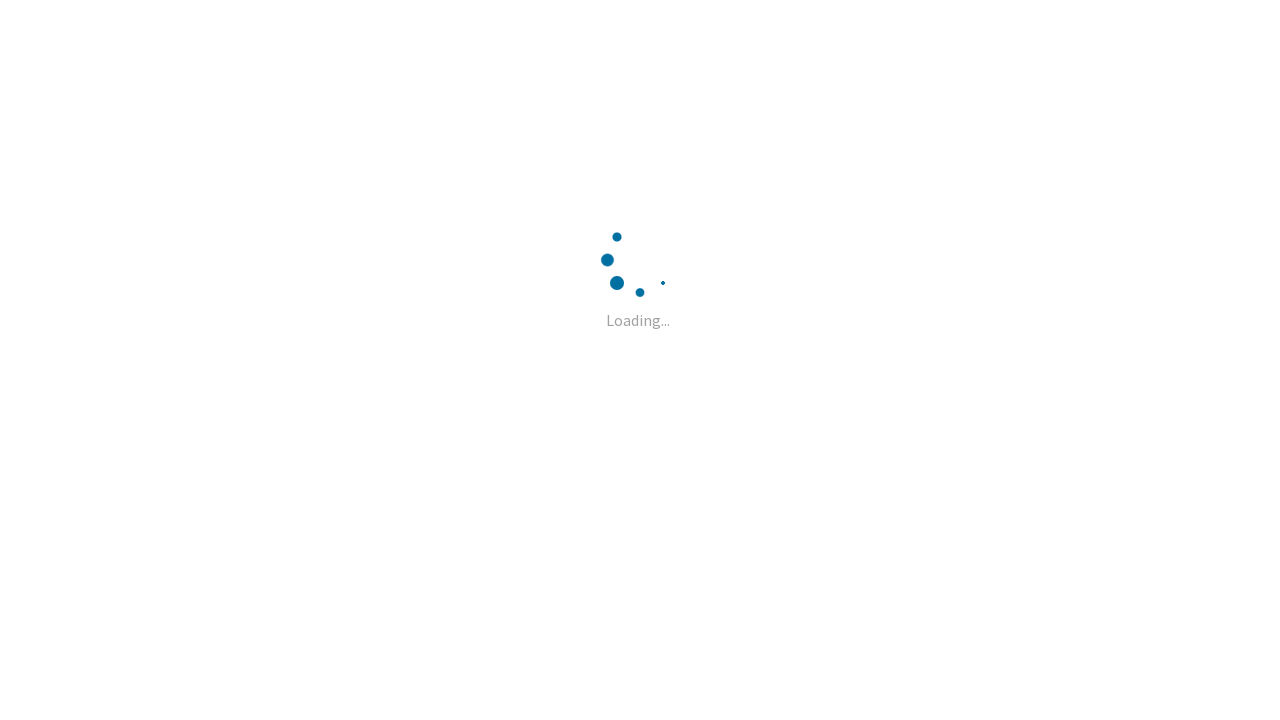

Clicked on Authentication navigation link at (131, 86) on a:has-text('Authentication')
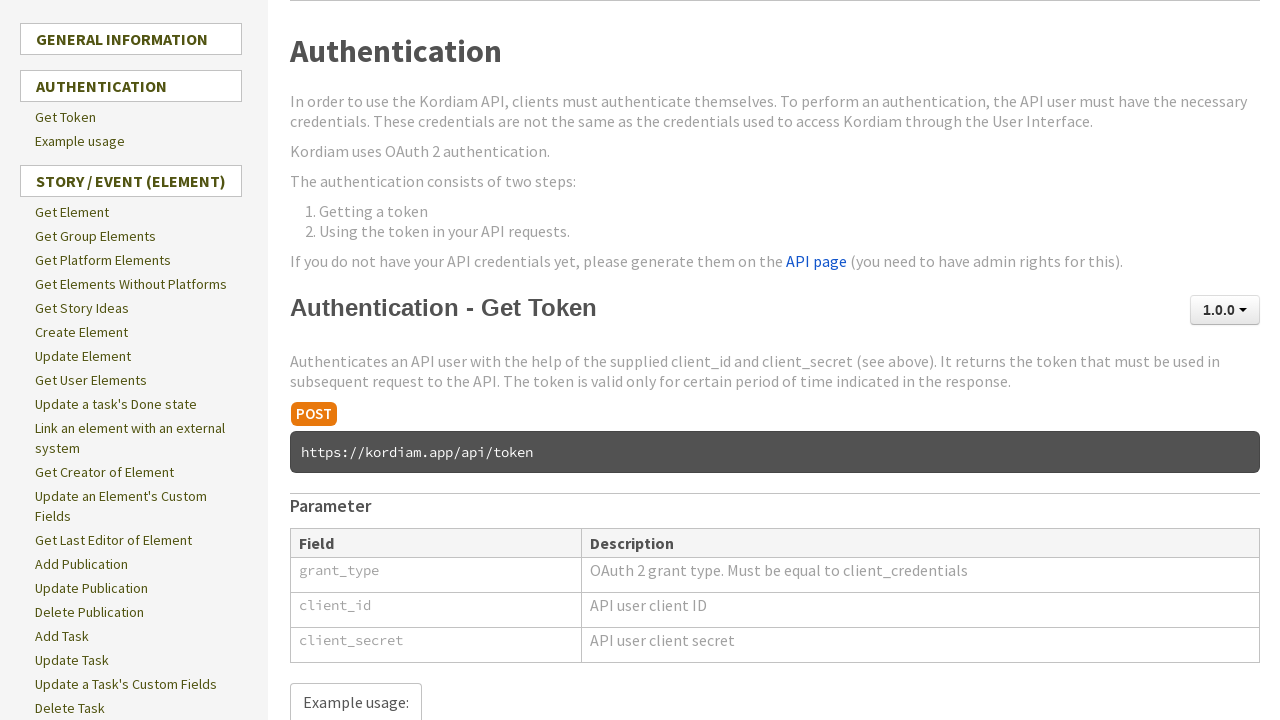

Clicked on Element navigation link at (131, 181) on a:has-text('Element')
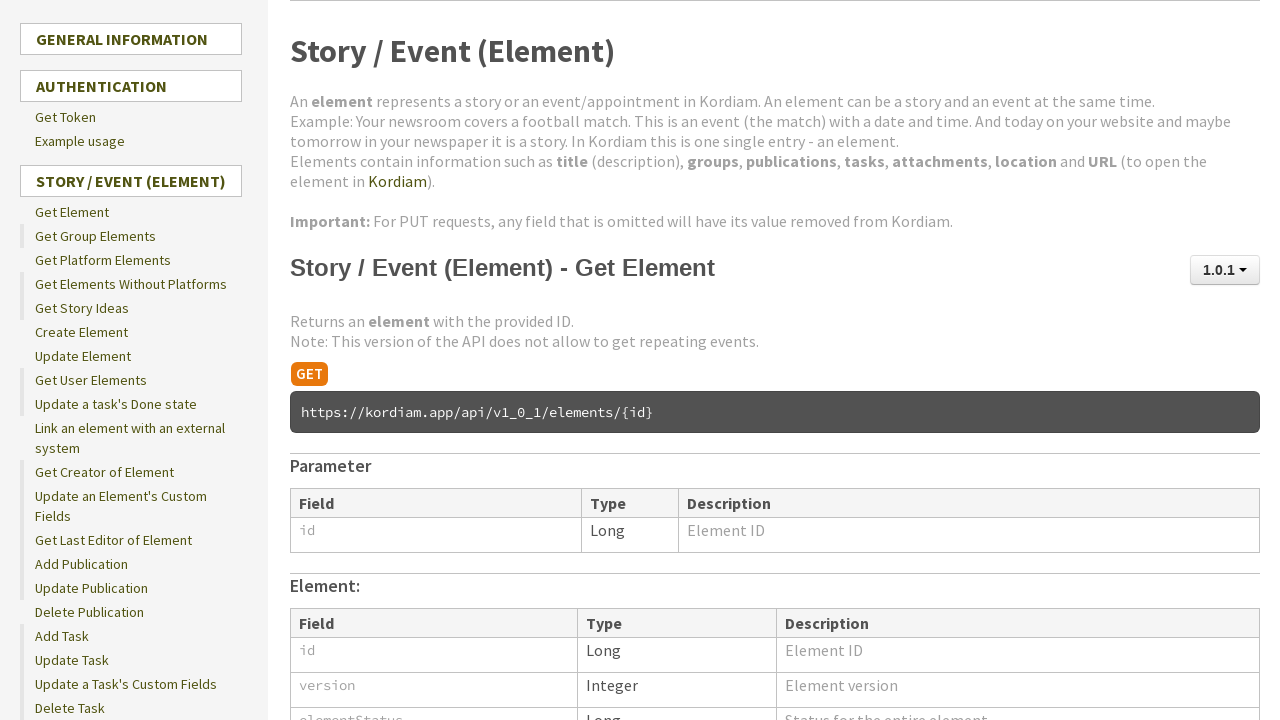

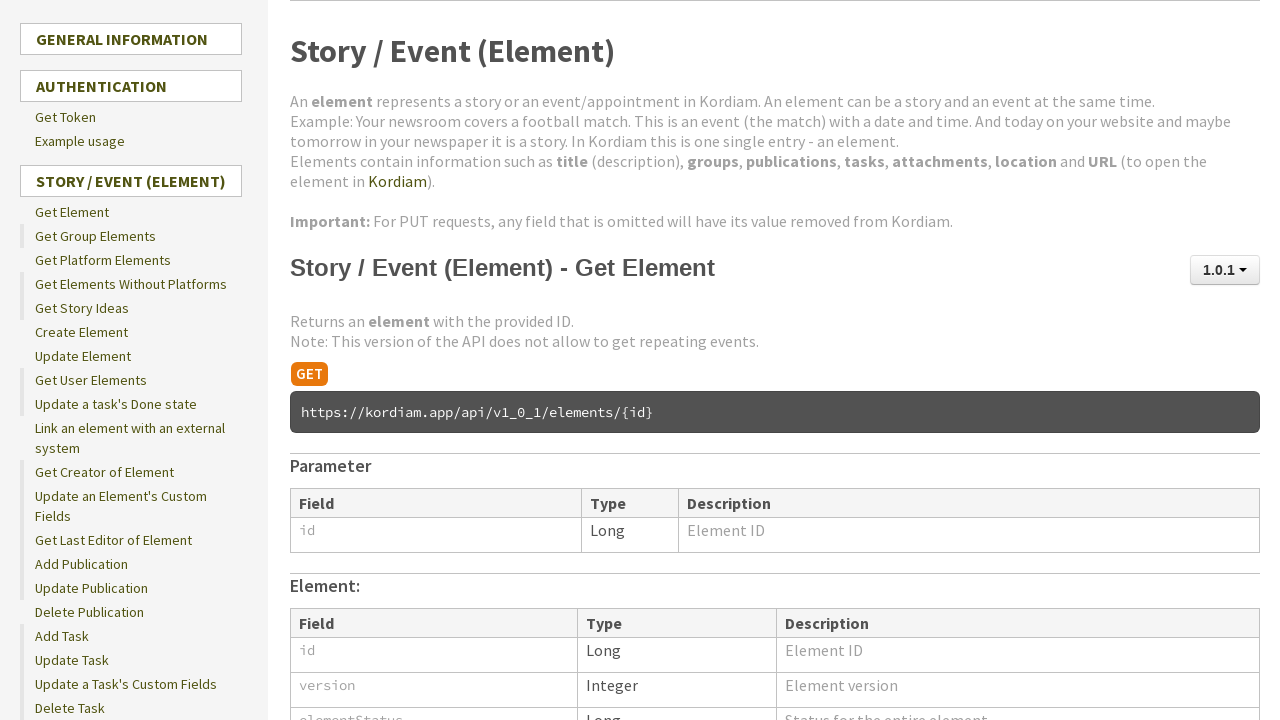